Tests page scrolling functionality by scrolling down and then back up on the NSWS website

Starting URL: https://www.nsws.gov.in/

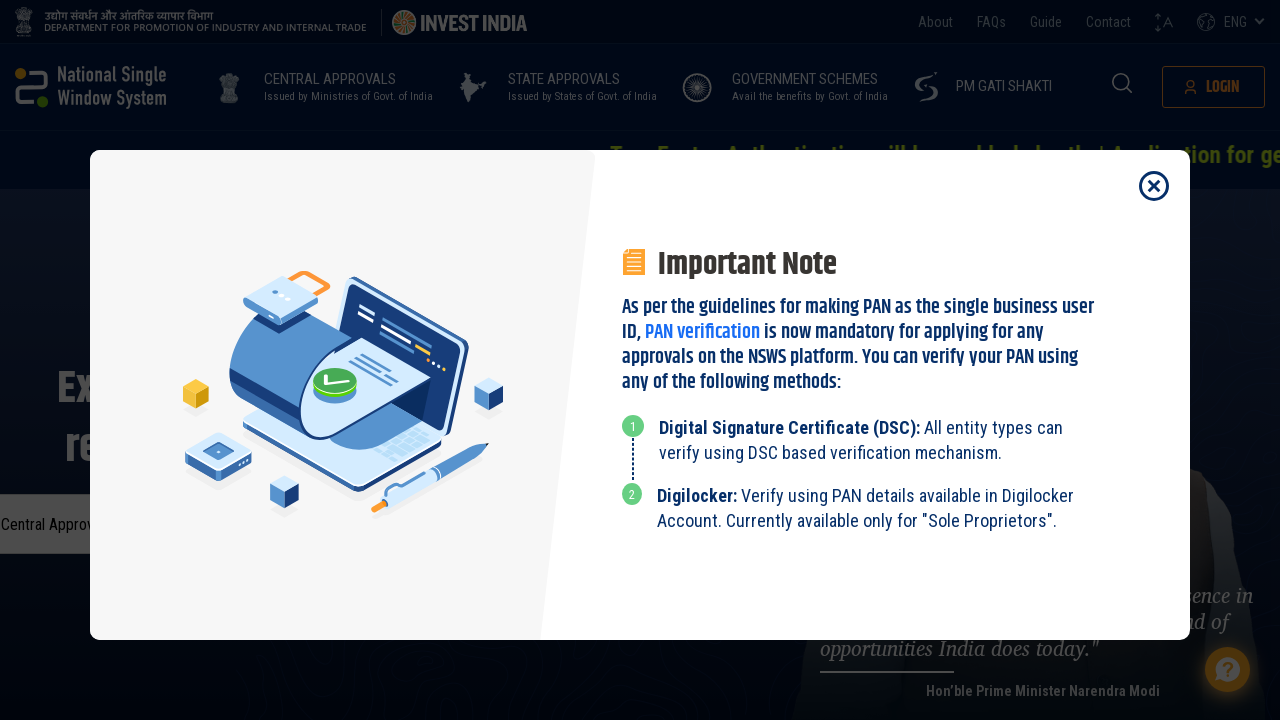

Scrolled down the page using PageDown key
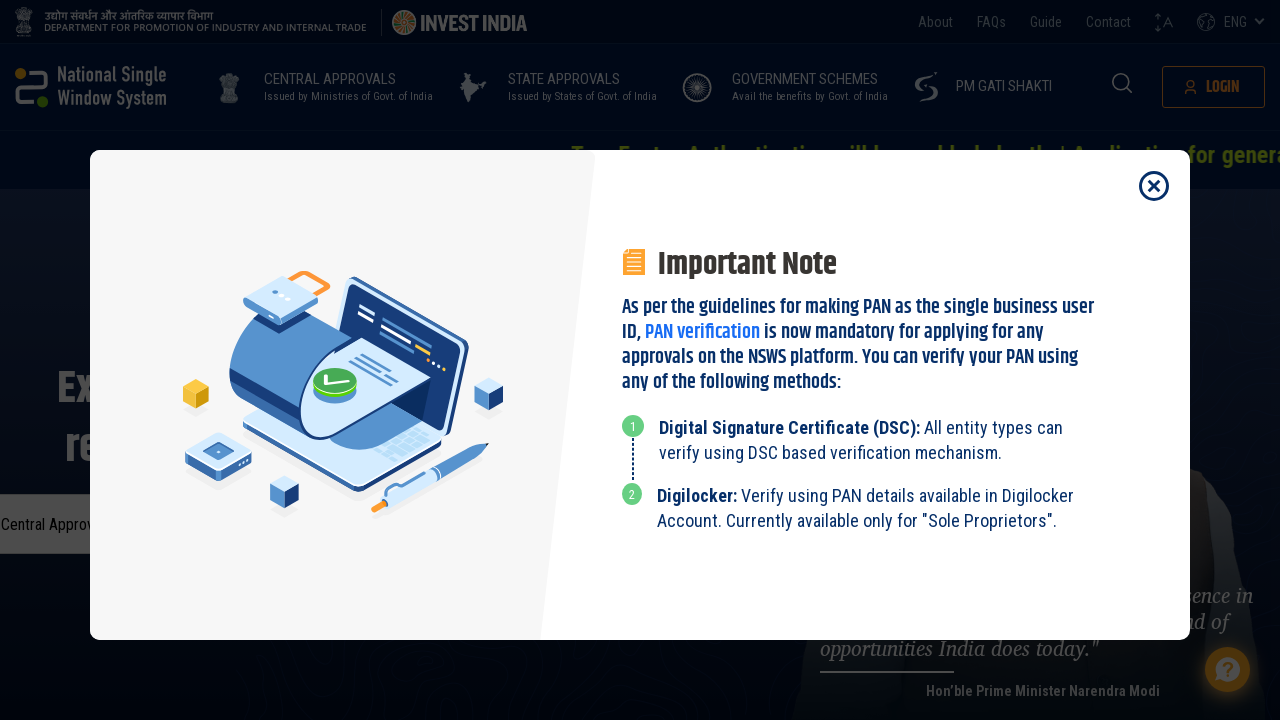

Waited 3 seconds to observe scroll effect
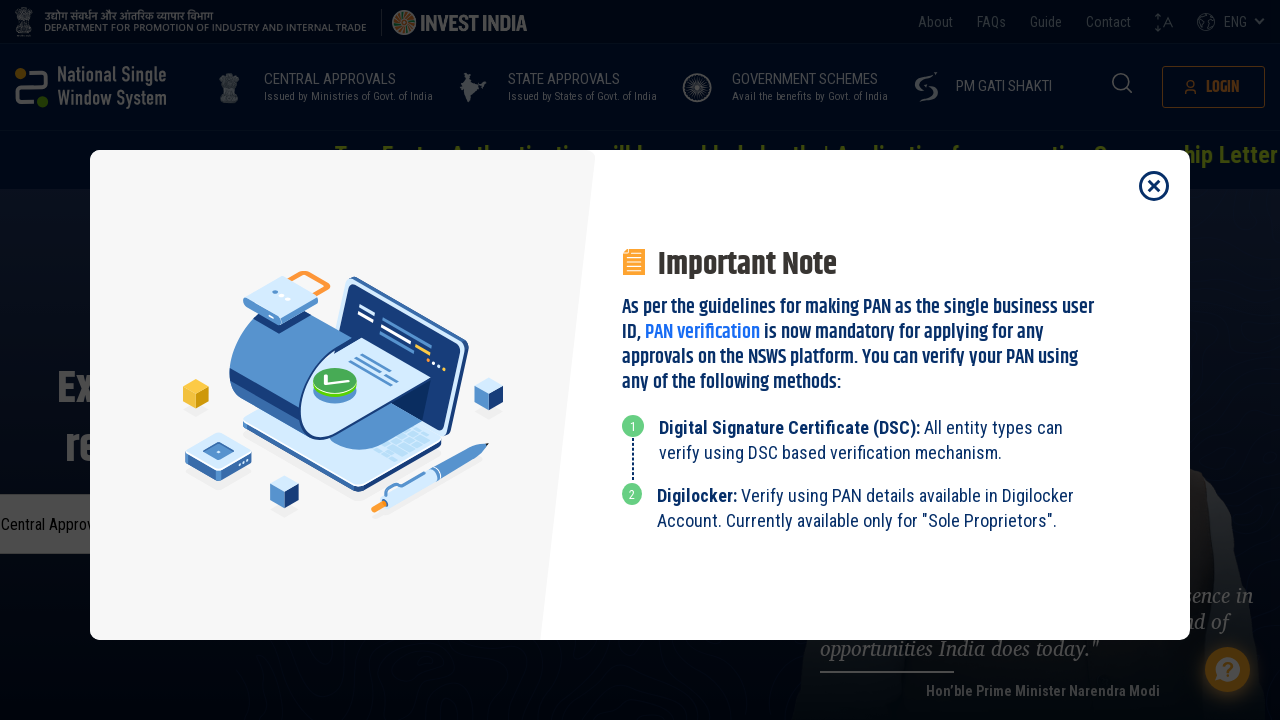

Scrolled back up the page using PageUp key
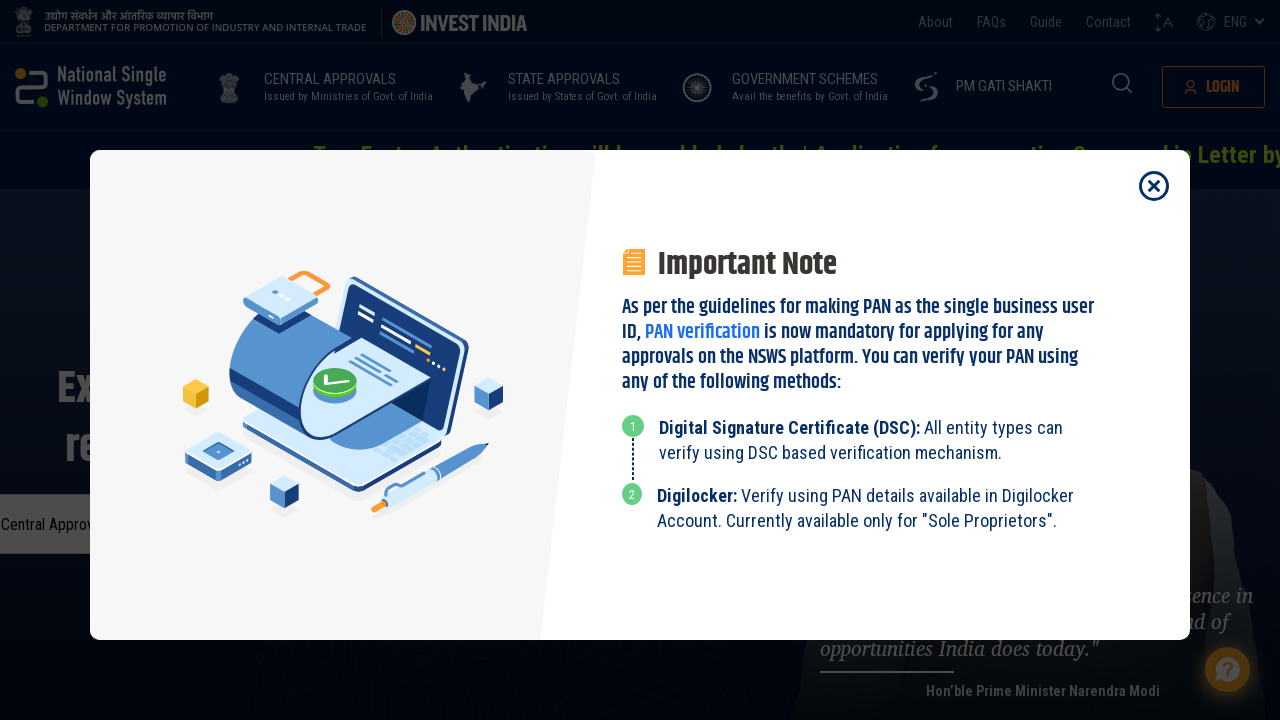

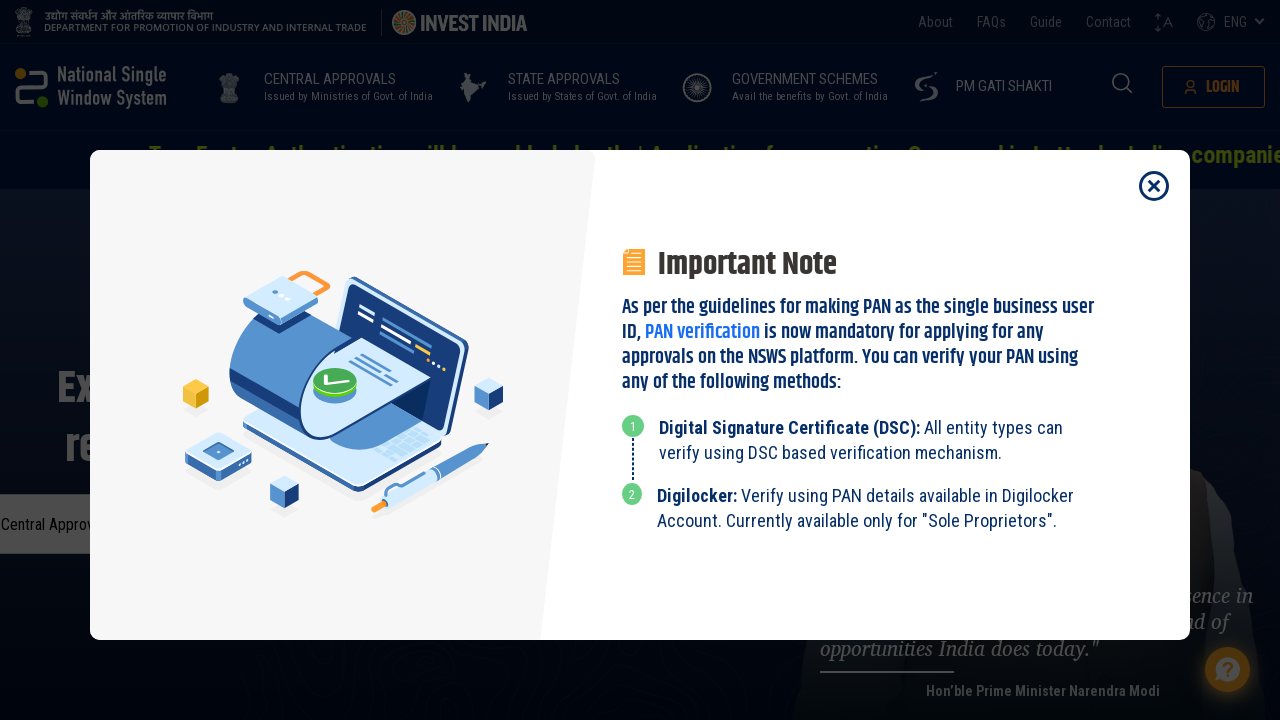